Tests waiting for a button to become enabled before clicking it

Starting URL: https://demoqa.com/dynamic-properties

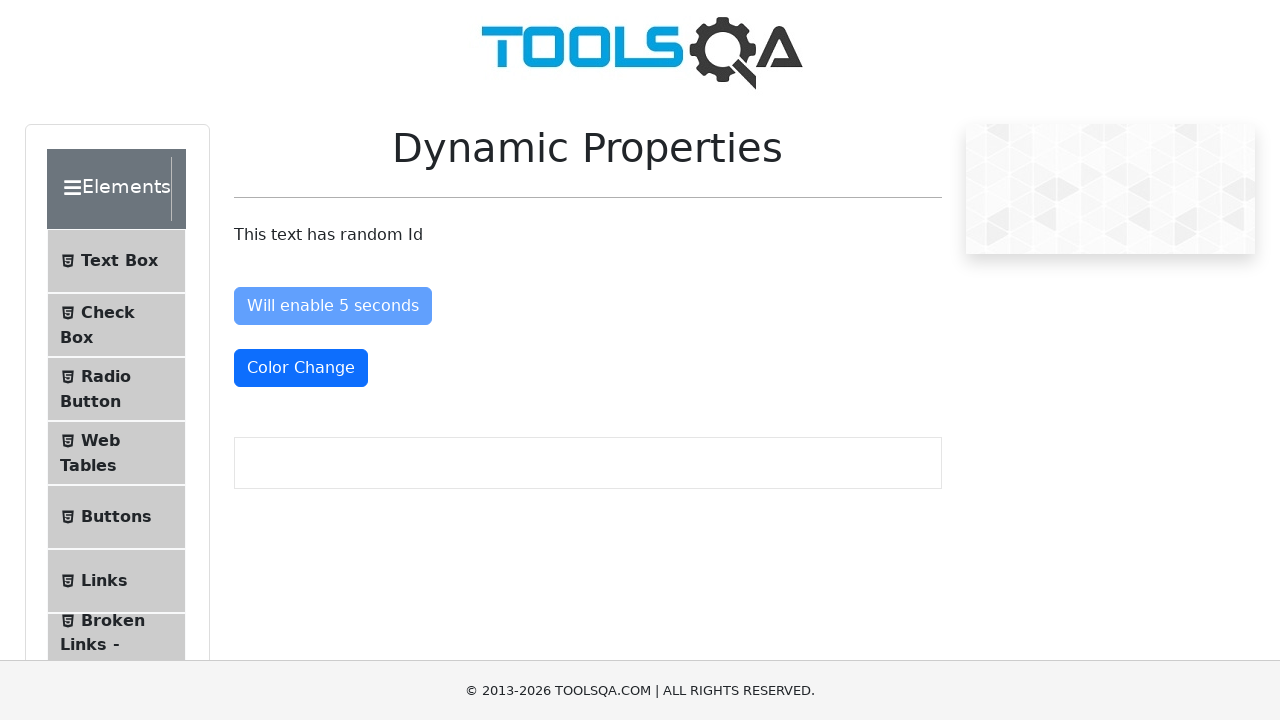

Navigated to https://demoqa.com/dynamic-properties
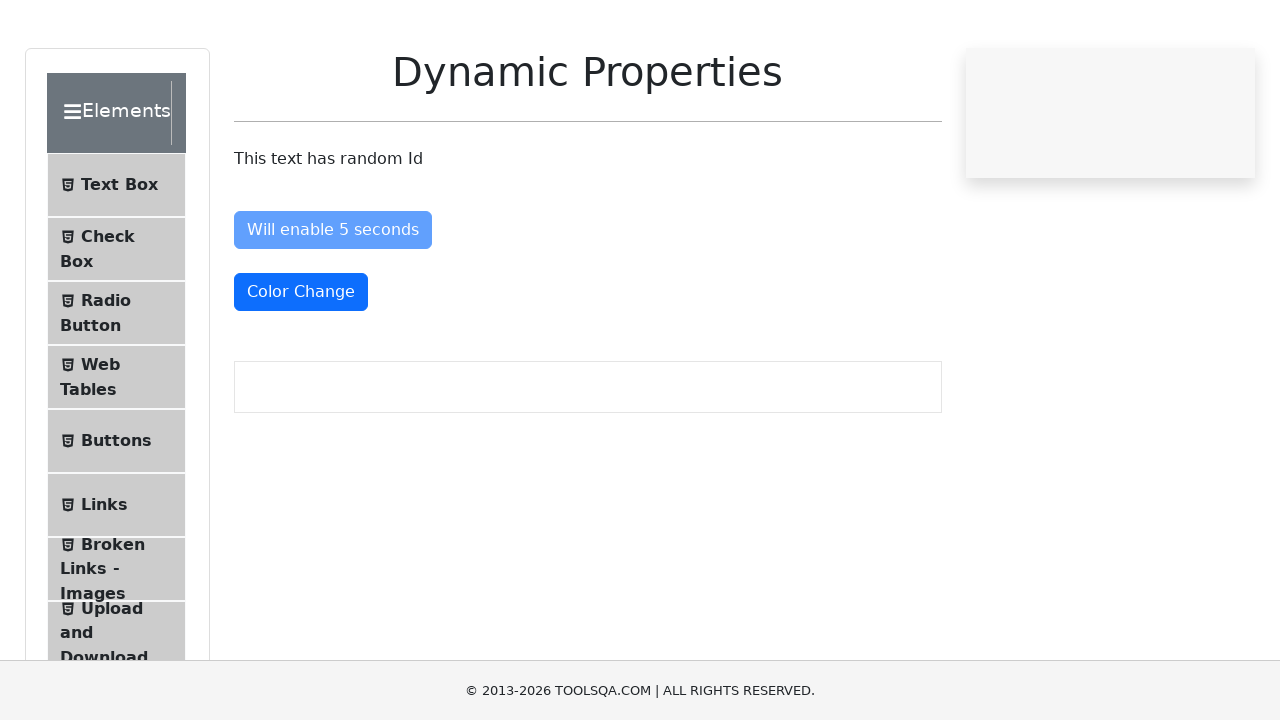

Waited for button with id 'enableAfter' to become enabled (waited up to 5 seconds)
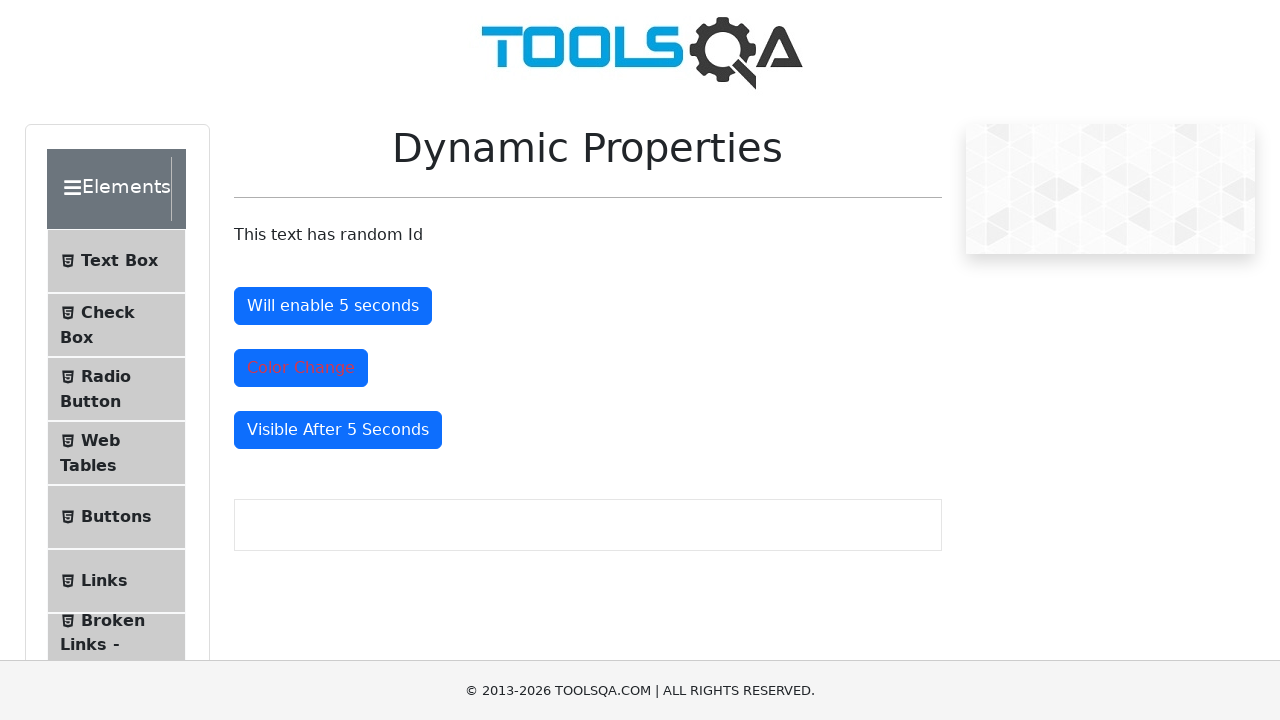

Clicked the enabled 'enableAfter' button at (333, 306) on #enableAfter
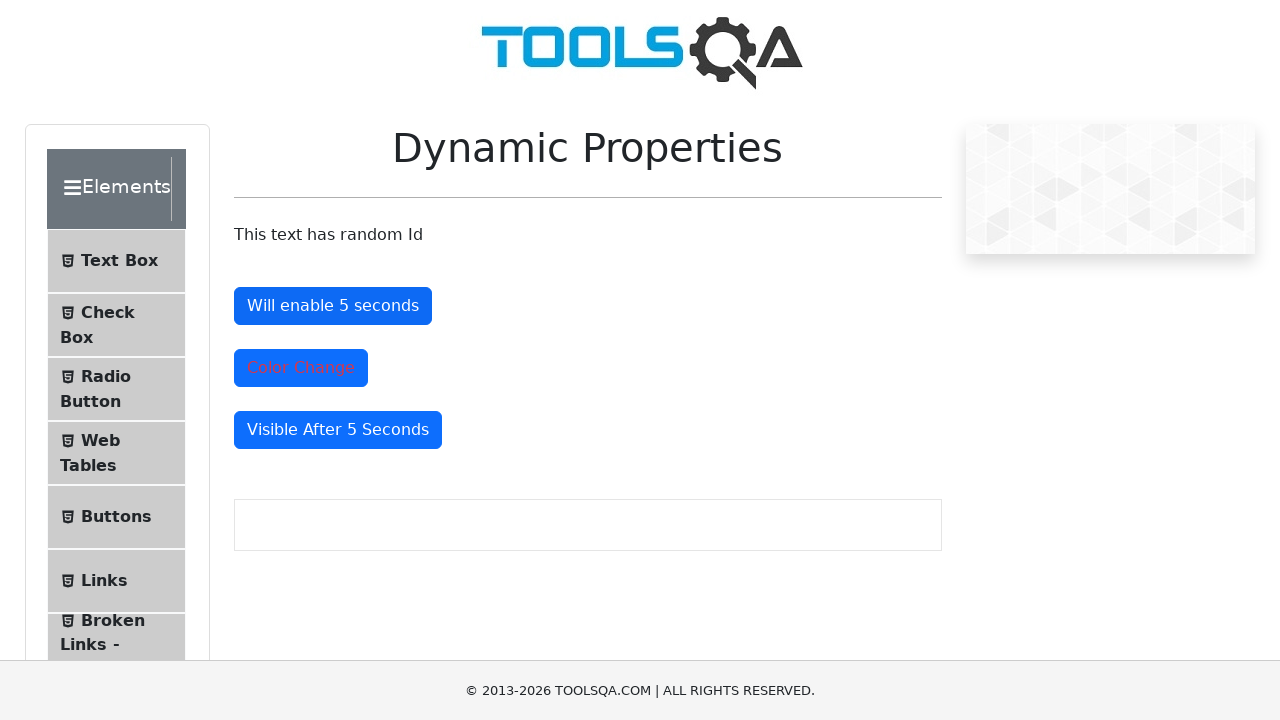

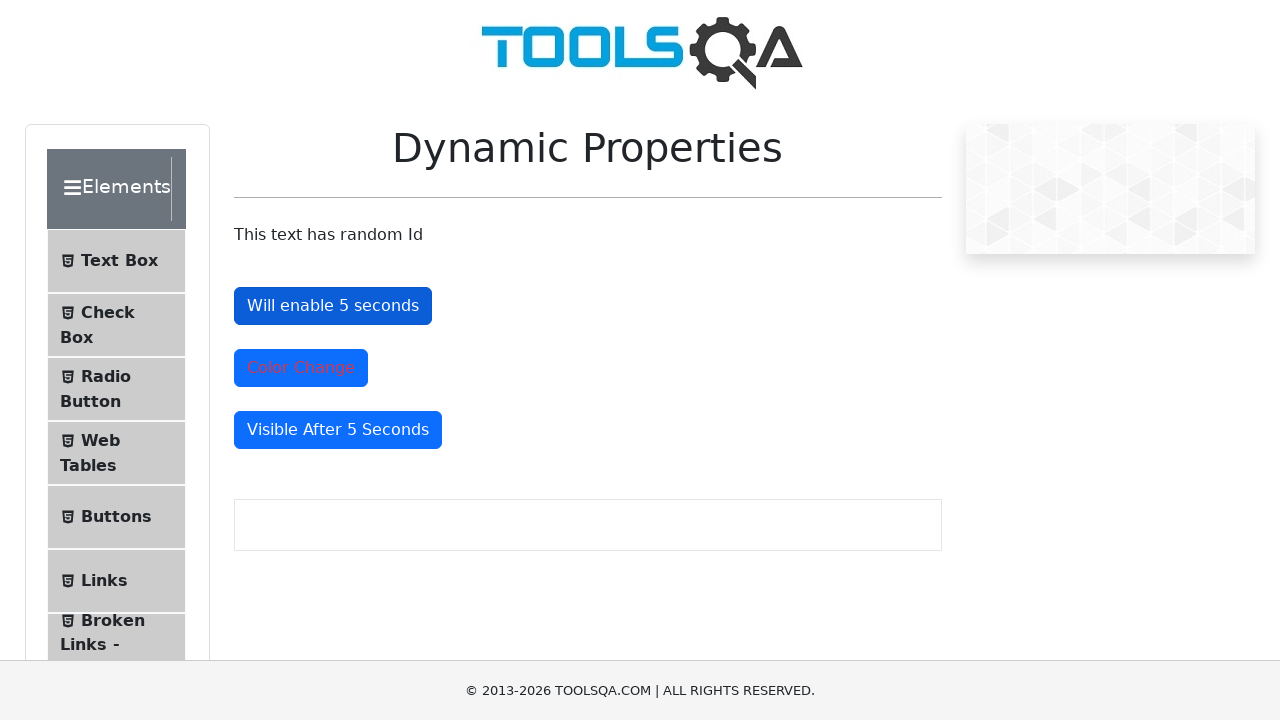